Tests the search and add-to-cart functionality on an e-commerce practice site by searching for products containing "ca", verifying 4 products are displayed, clicking add to cart on the third product, and then adding any product with "Cashews" in the name to cart.

Starting URL: https://rahulshettyacademy.com/seleniumPractise/#/

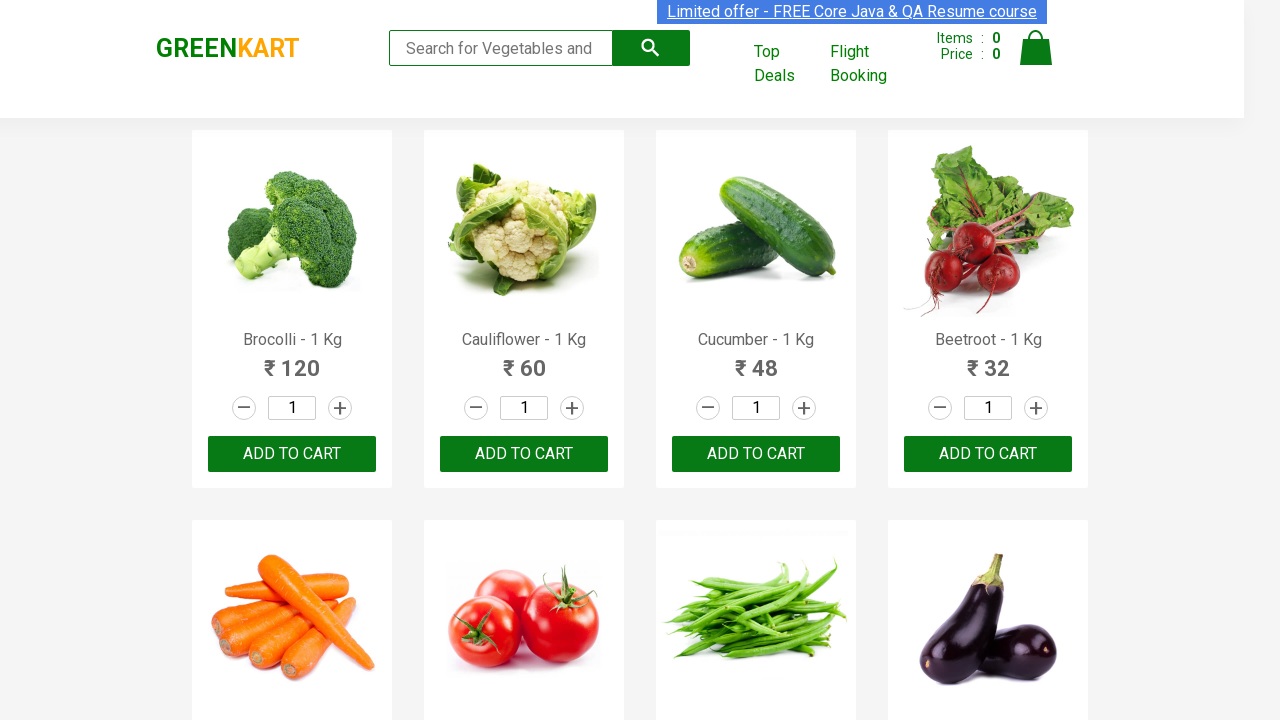

Filled search box with 'ca' on .search-keyword
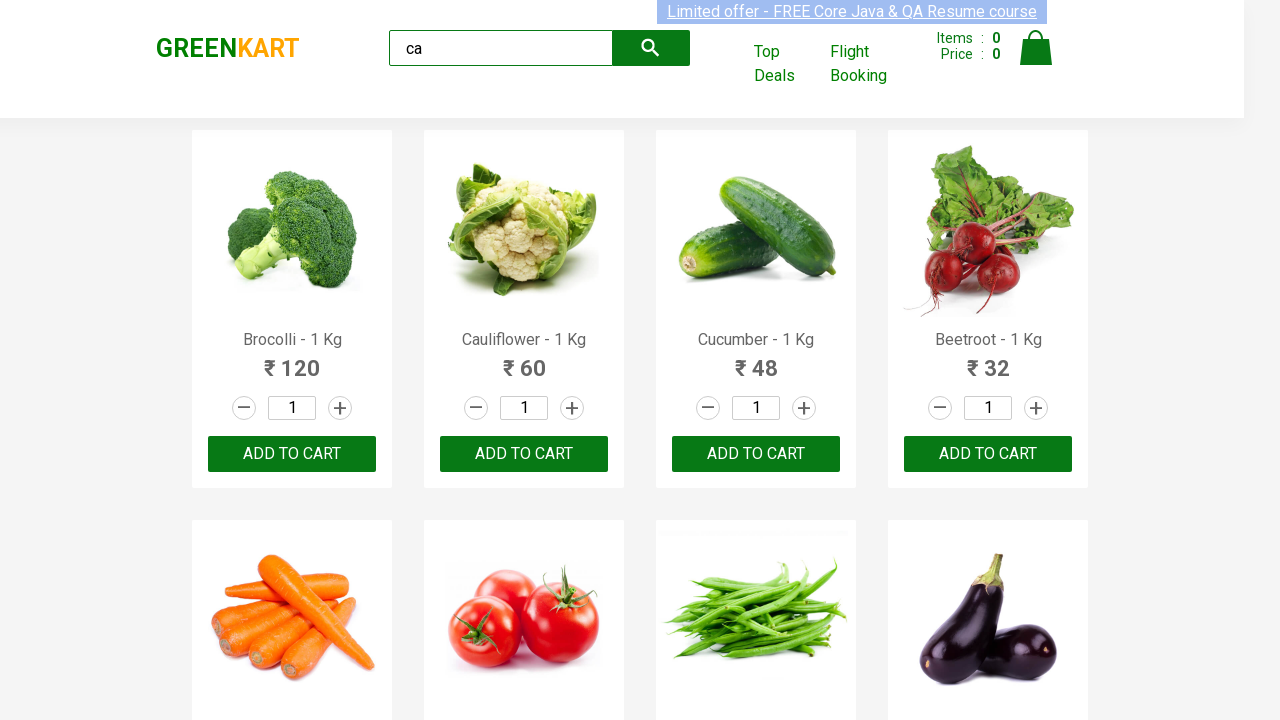

Waited 2 seconds for products to load
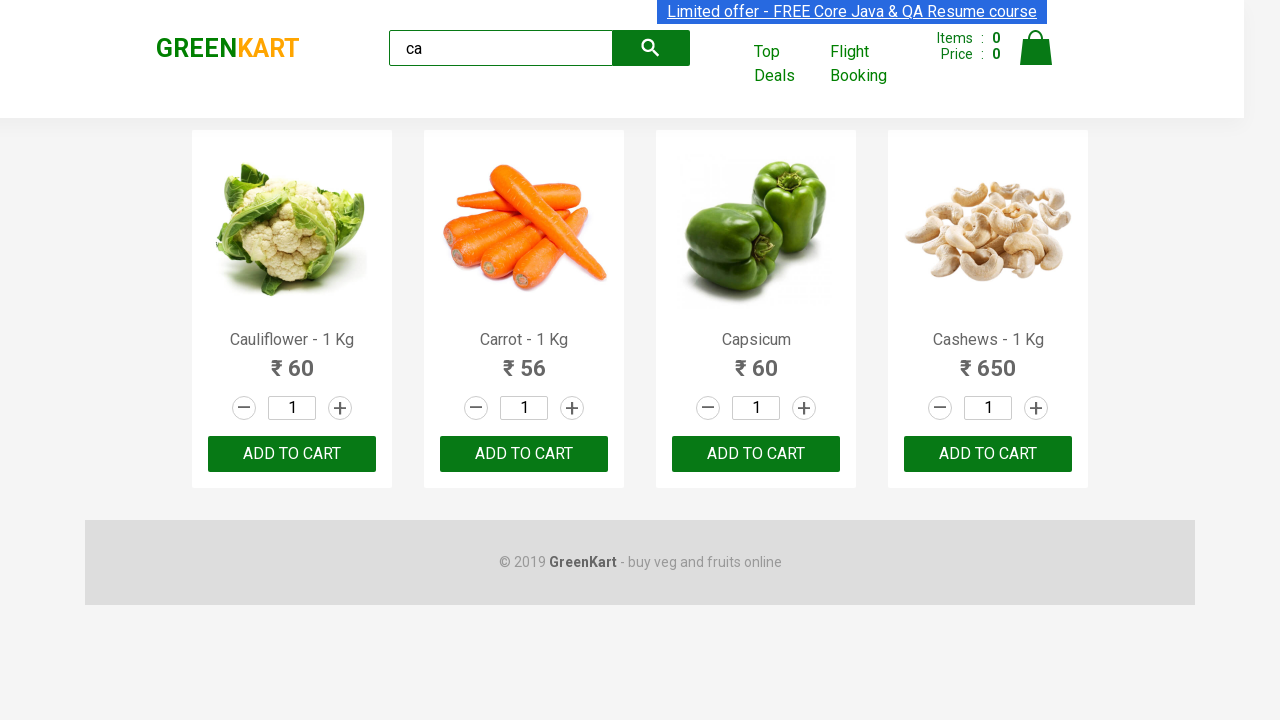

Products container loaded
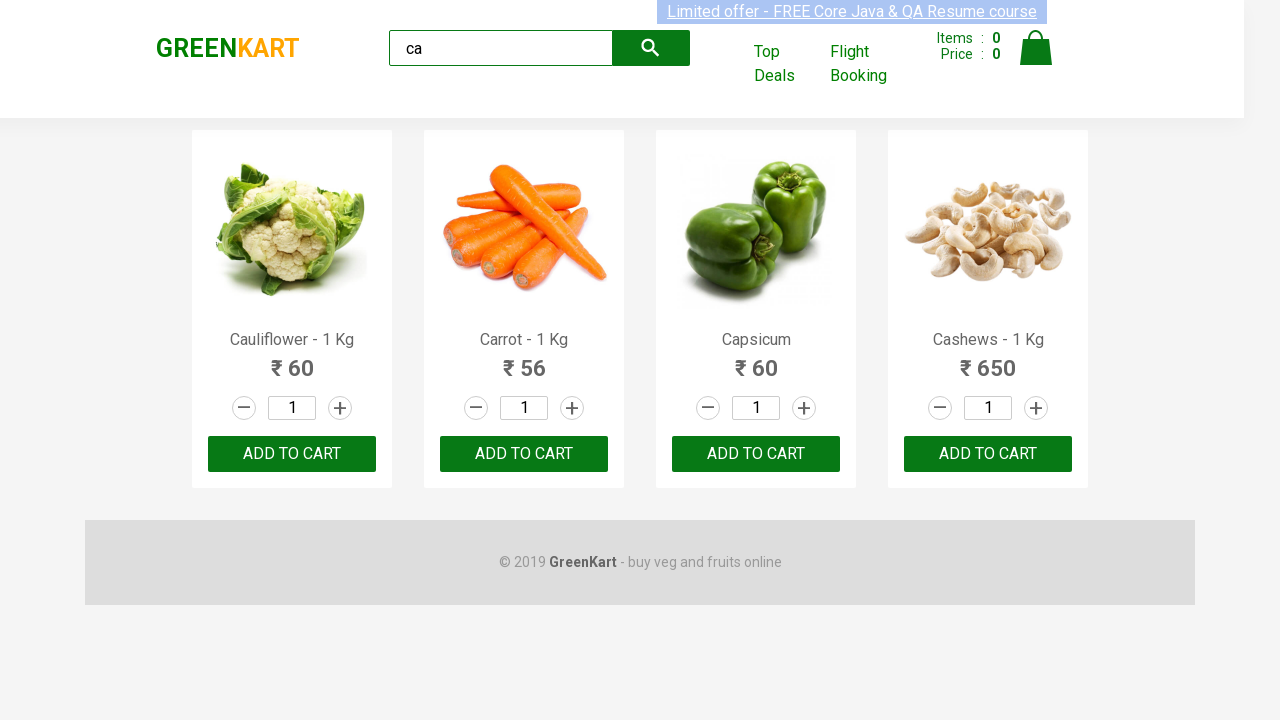

Verified 4 products are displayed
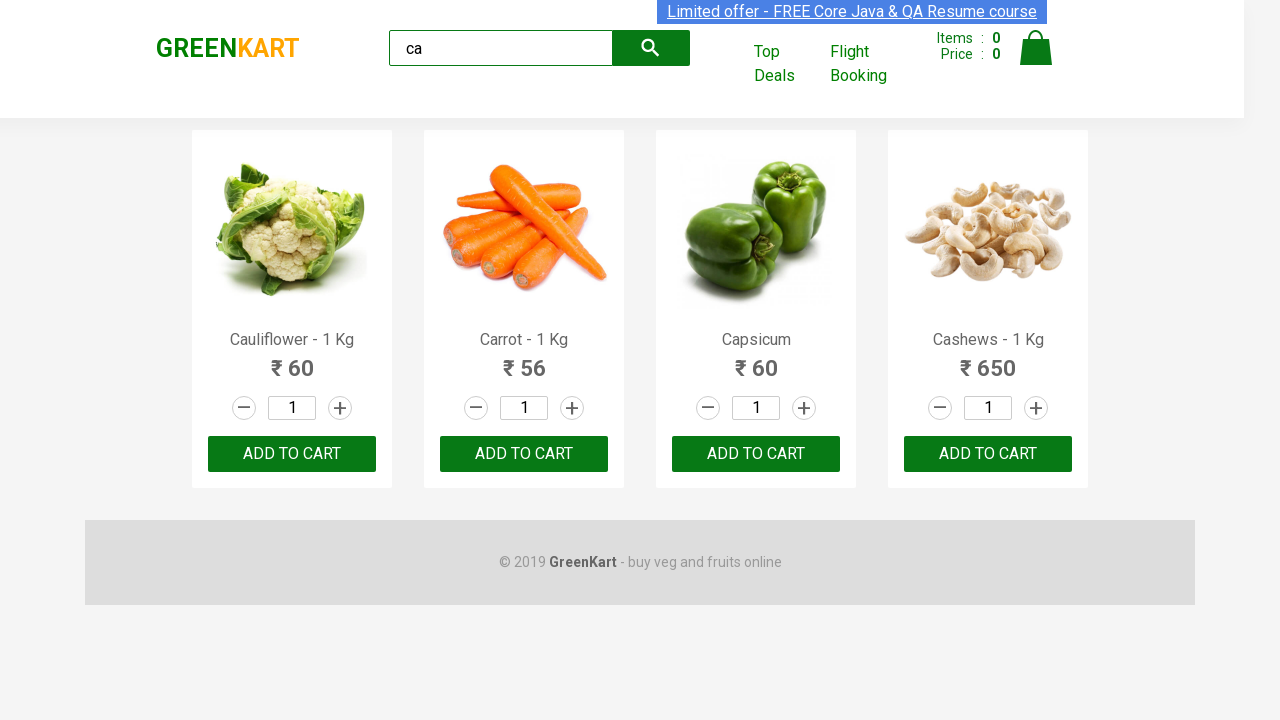

Clicked ADD TO CART on the third product at (756, 454) on .products .product >> nth=2 >> button:has-text('ADD TO CART')
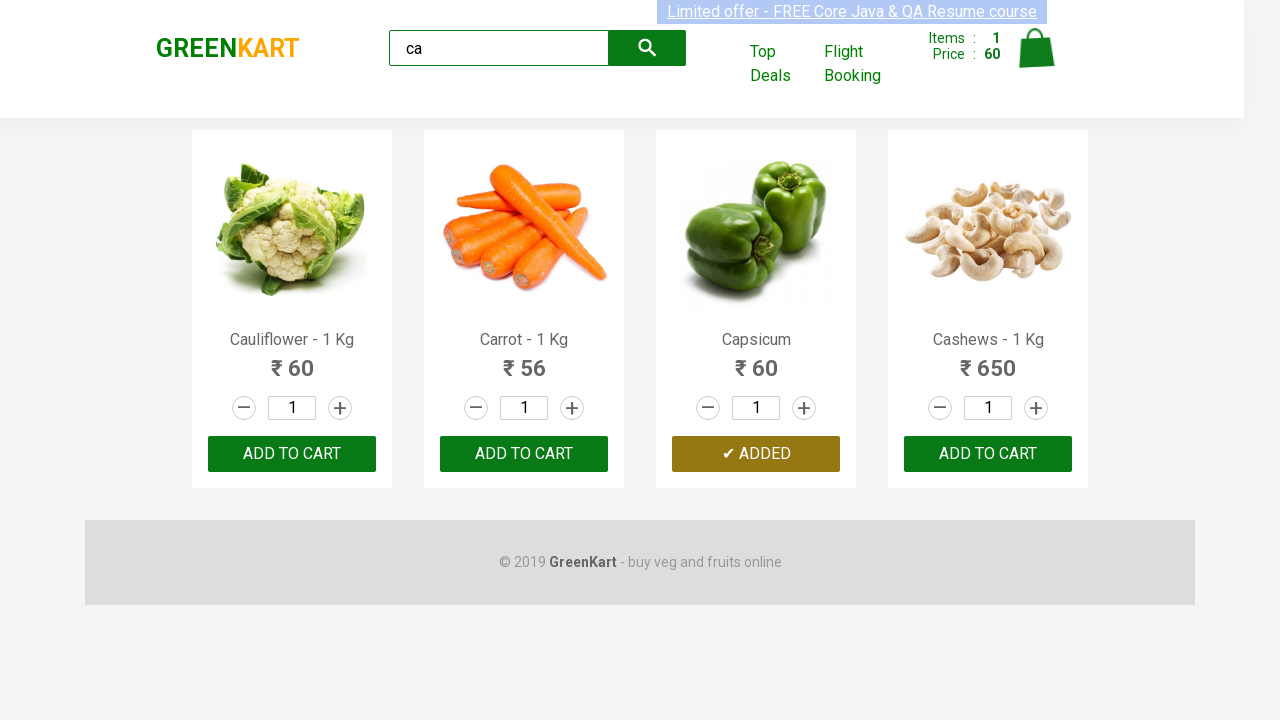

Retrieved product title: Cauliflower - 1 Kg
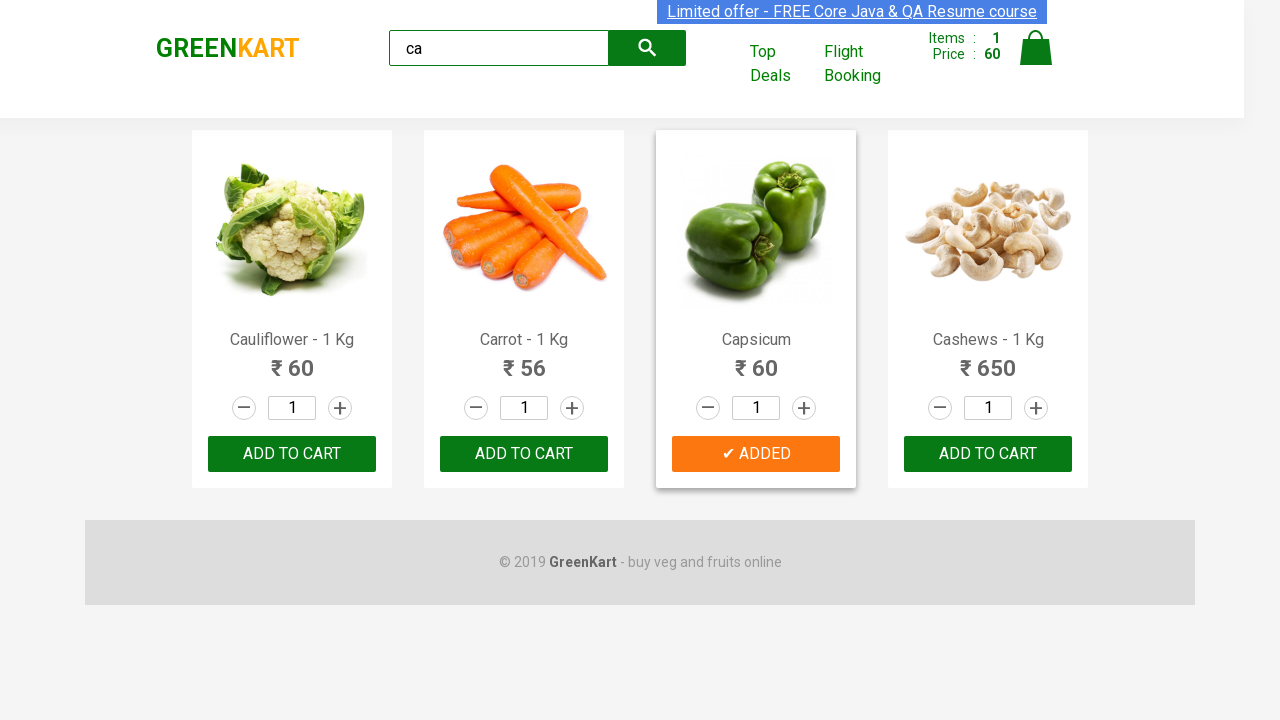

Retrieved product title: Carrot - 1 Kg
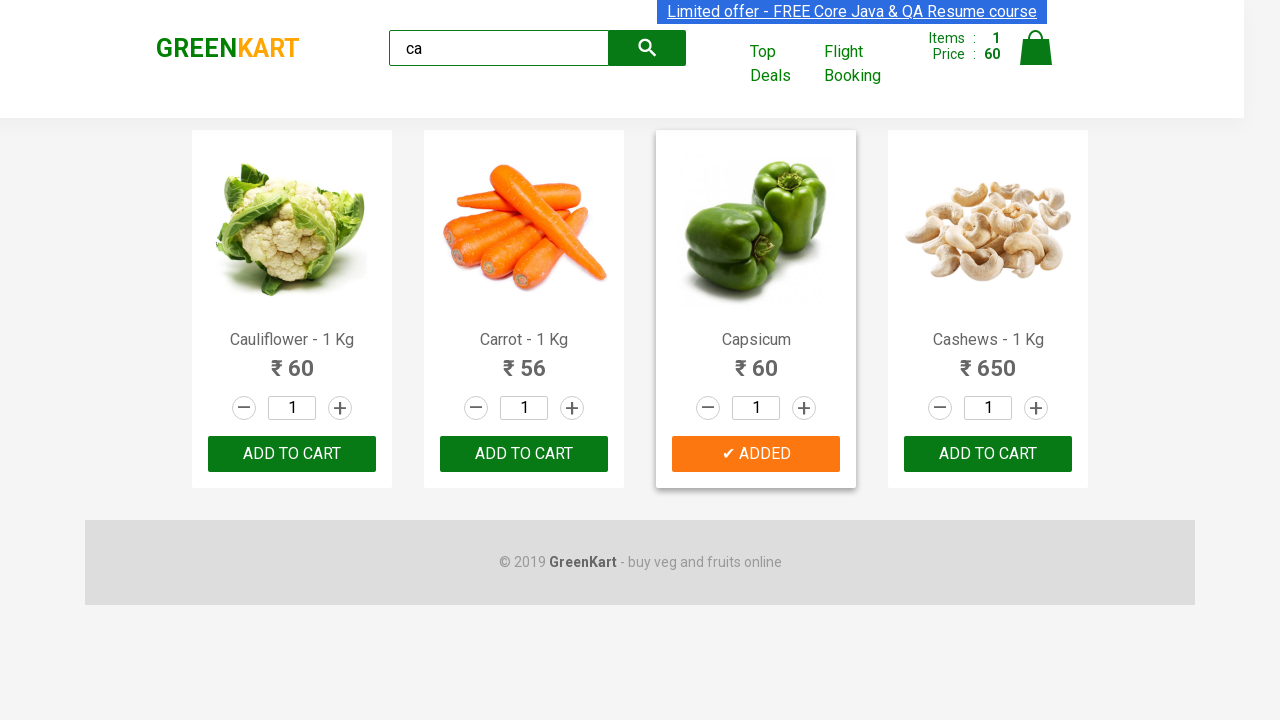

Retrieved product title: Capsicum
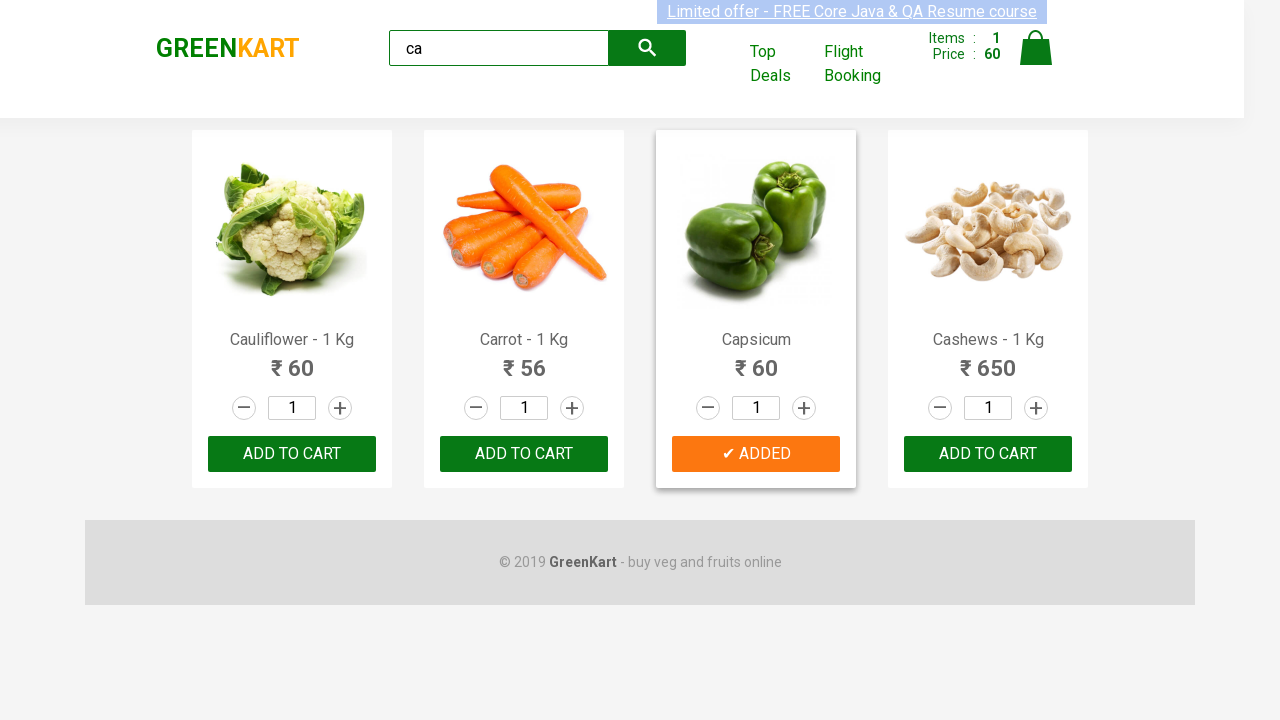

Retrieved product title: Cashews - 1 Kg
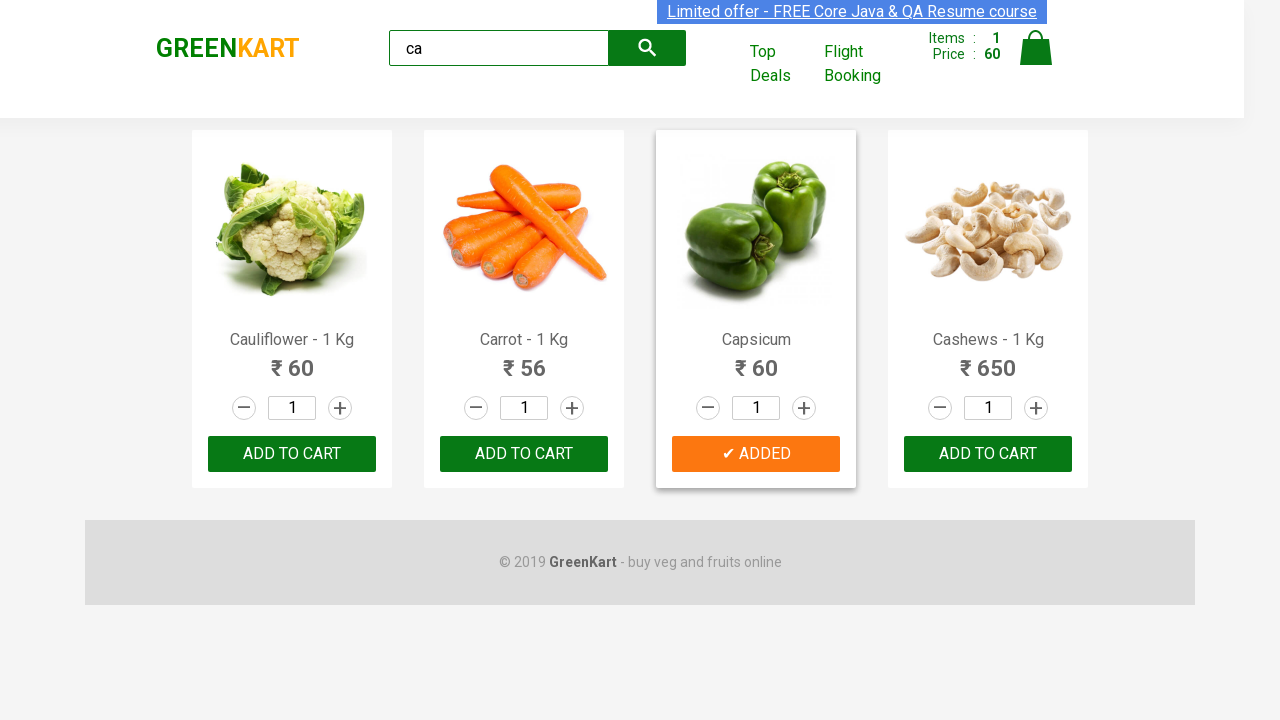

Clicked ADD TO CART for product containing 'Cashews': Cashews - 1 Kg at (988, 454) on .products .product >> nth=3 >> button
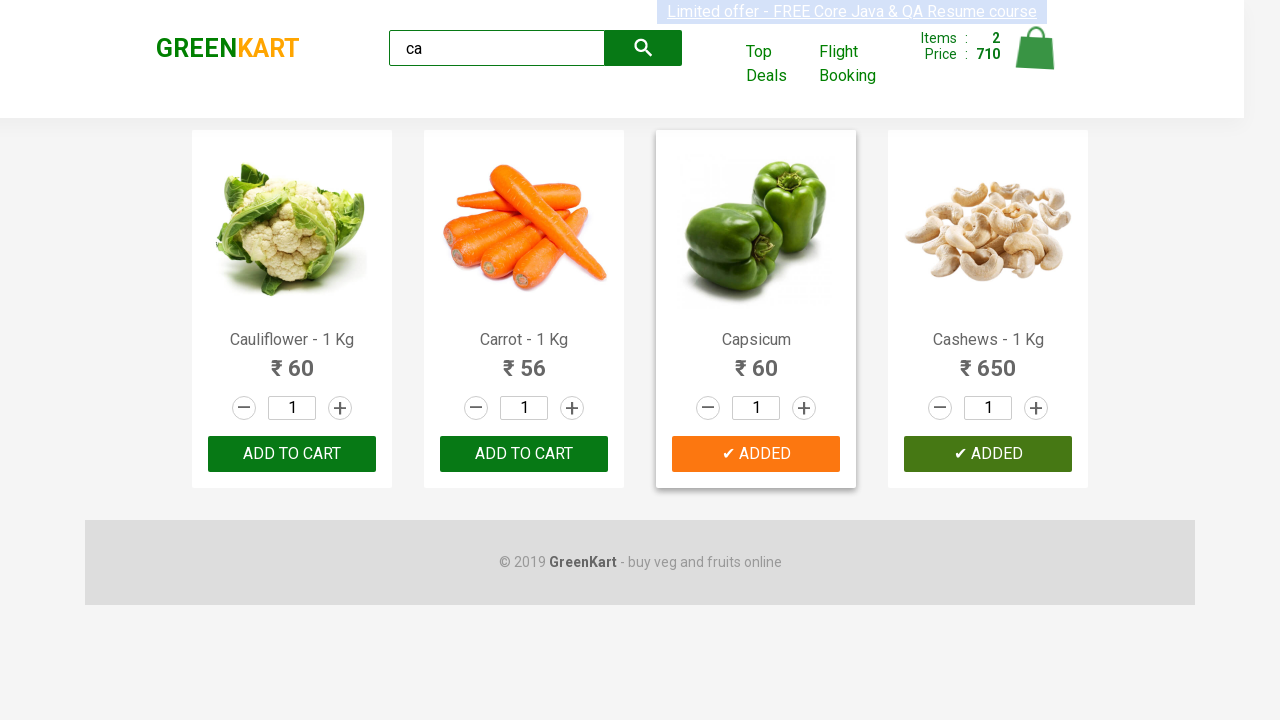

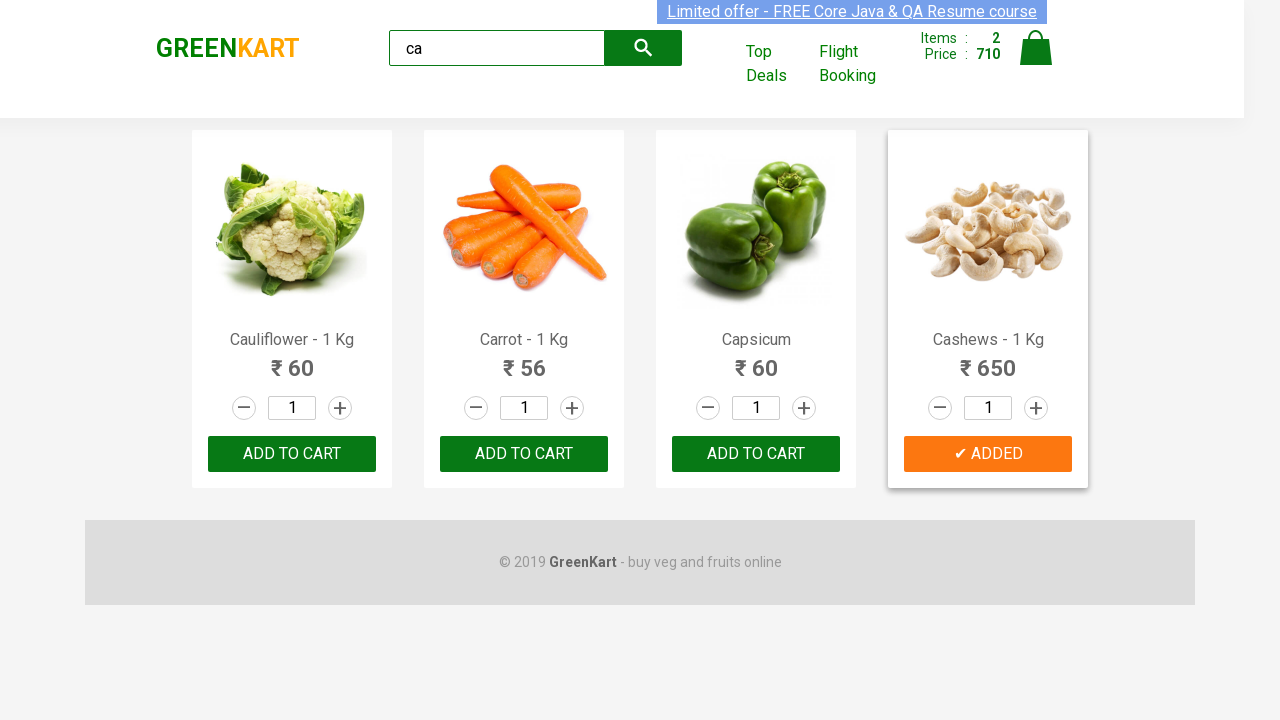